Tests the Sample App demo form by entering both username and password and verifying the success welcome message

Starting URL: http://uitestingplayground.com/

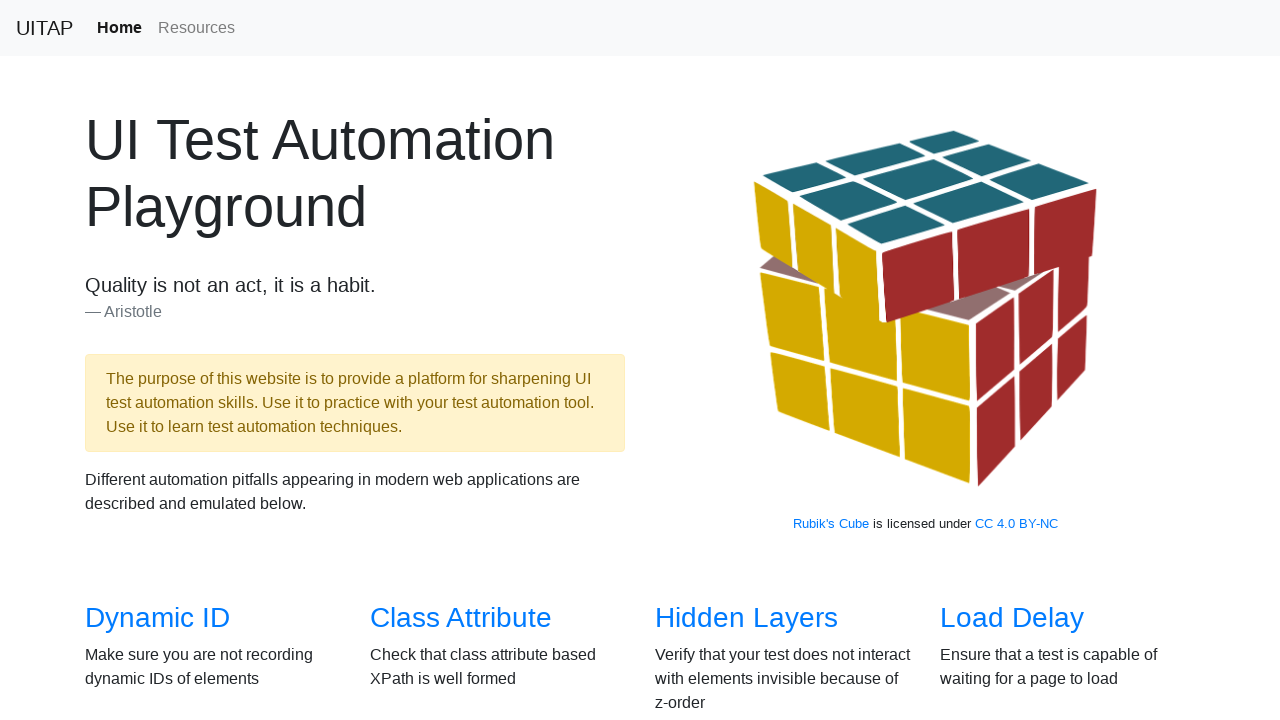

Clicked on Sample App link at (446, 360) on text=Sample App
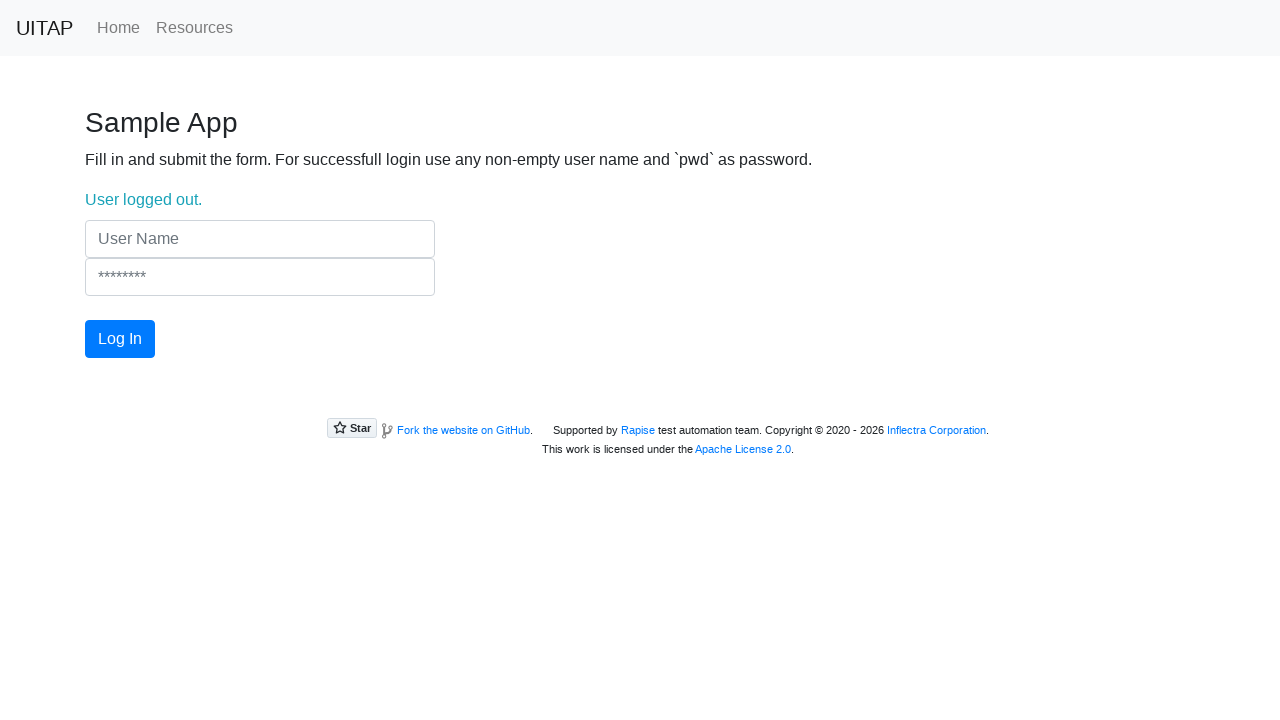

Entered username 'DemoUser2024' in UserName field on input[name='UserName']
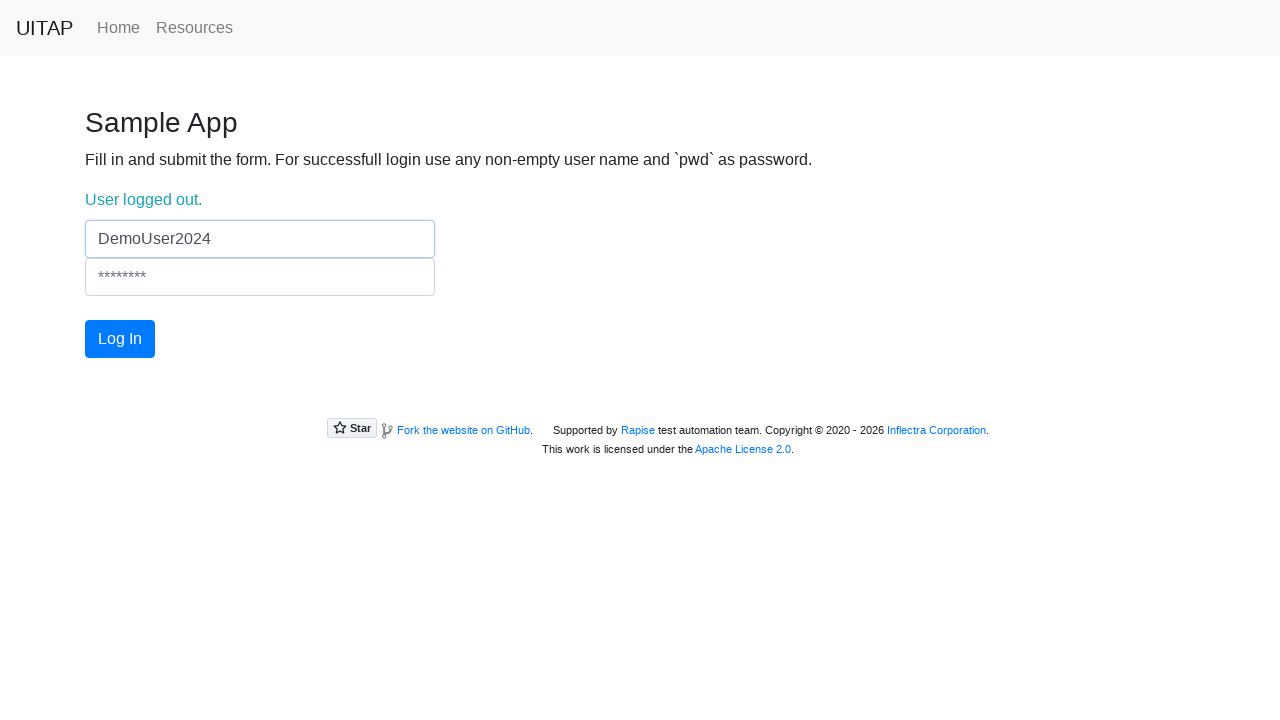

Entered password 'pwd' in Password field on input[name='Password']
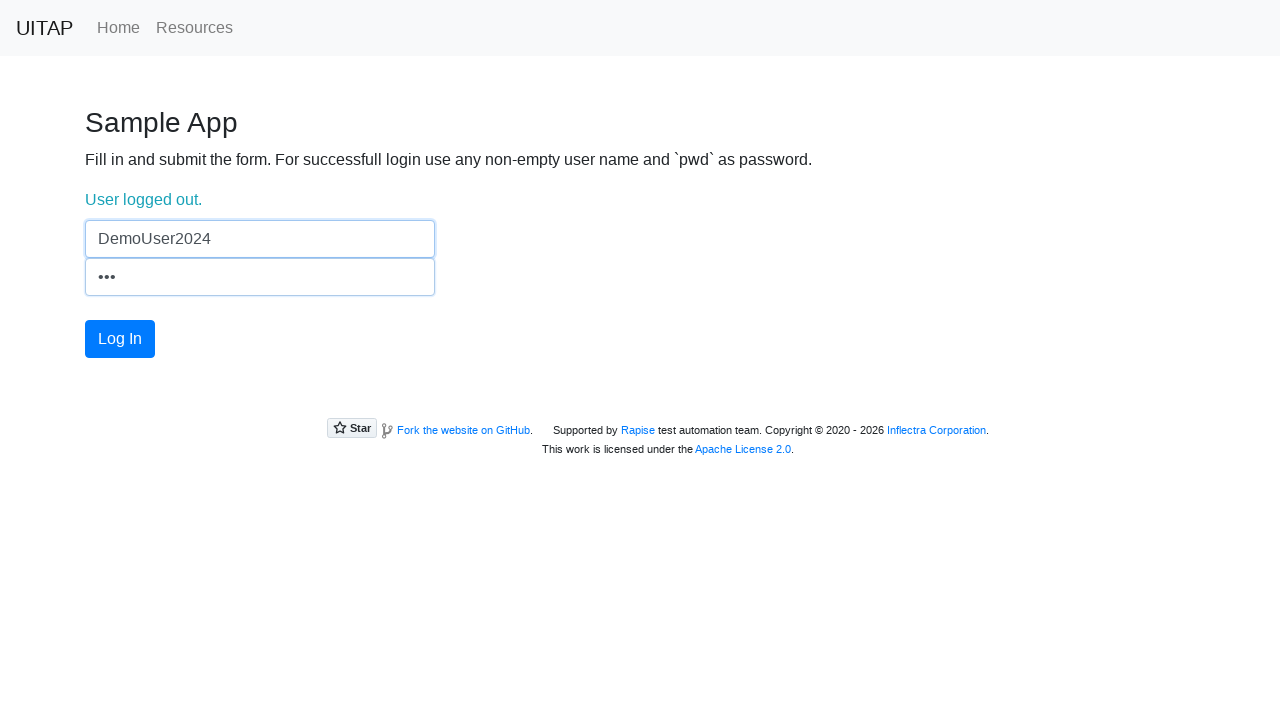

Clicked the login button at (120, 339) on button.btn.btn-primary
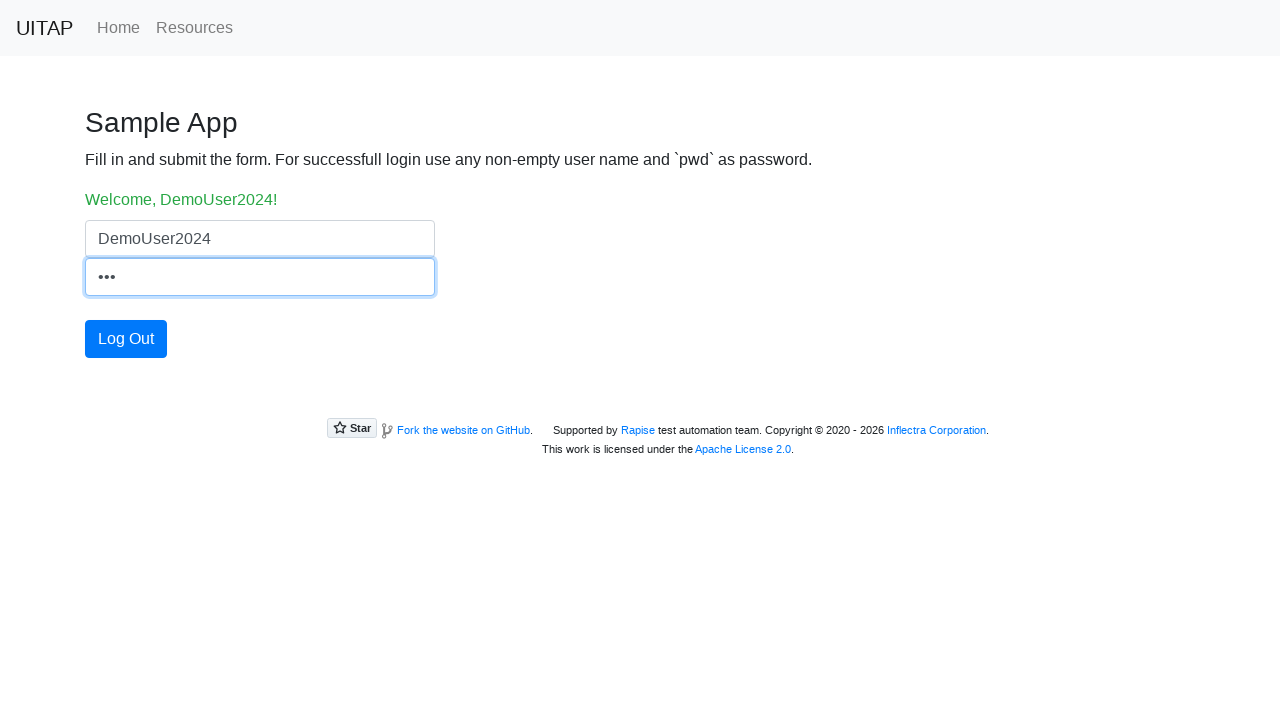

Success welcome message appeared, confirming successful login with correct credentials
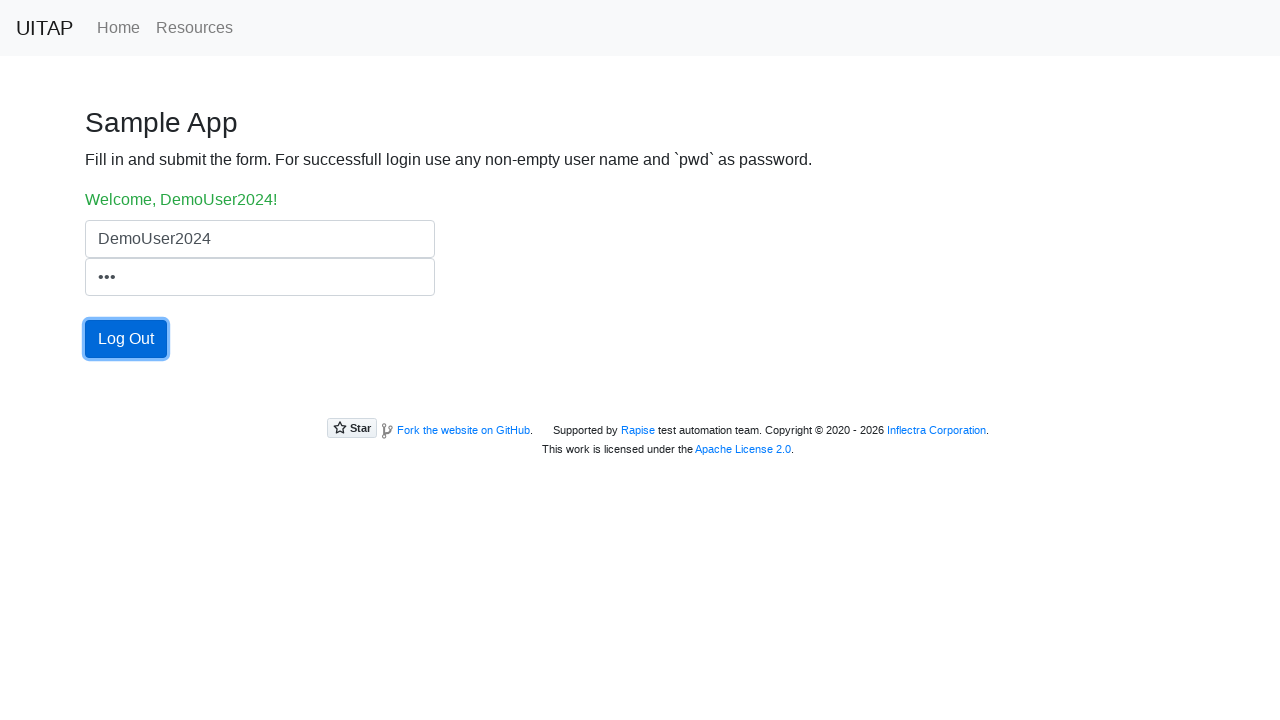

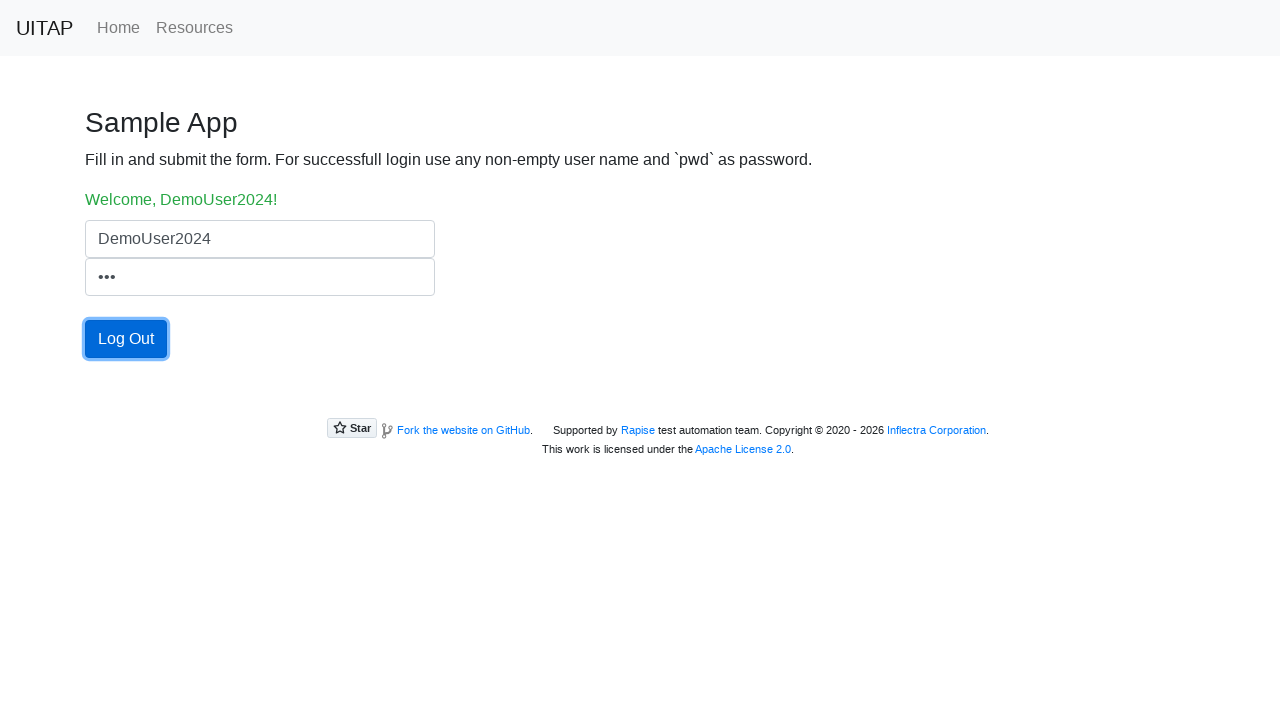